Tests JavaScript alert and prompt dialogs by clicking buttons to trigger alerts, accepting them, and entering text in prompts

Starting URL: https://the-internet.herokuapp.com/

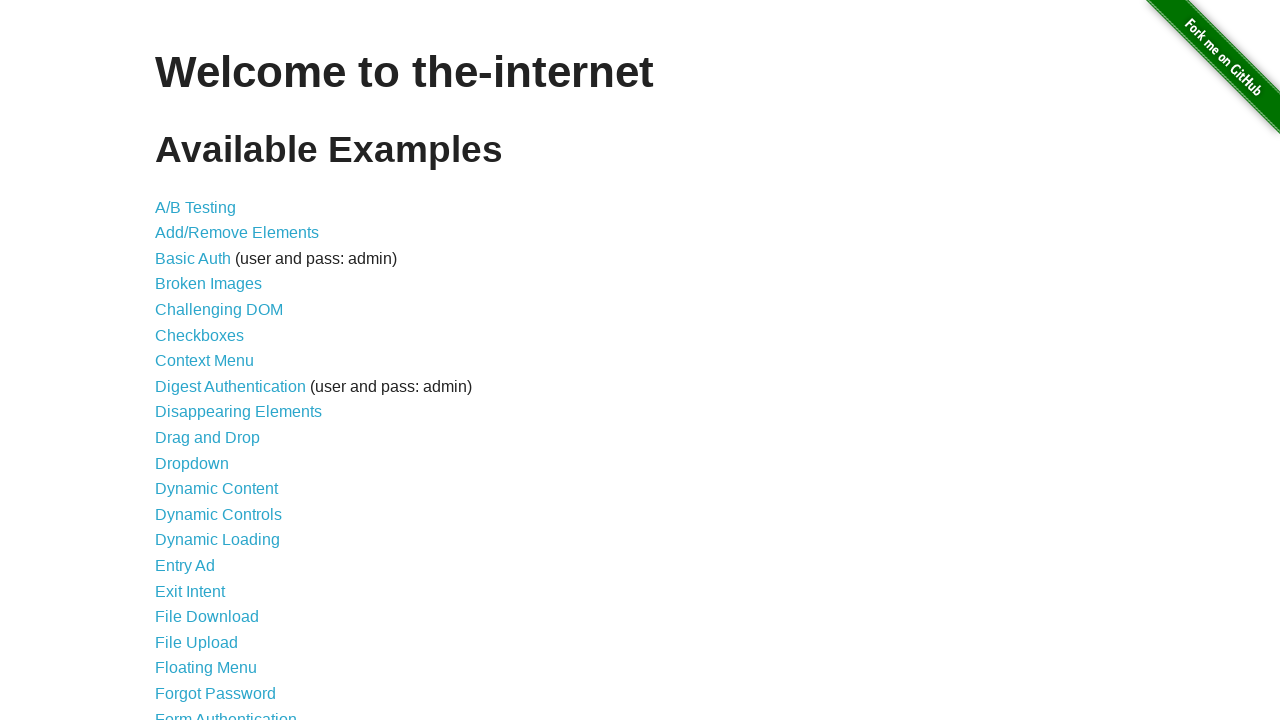

Clicked JavaScript Alerts link at (214, 361) on a:text('JavaScript Alerts')
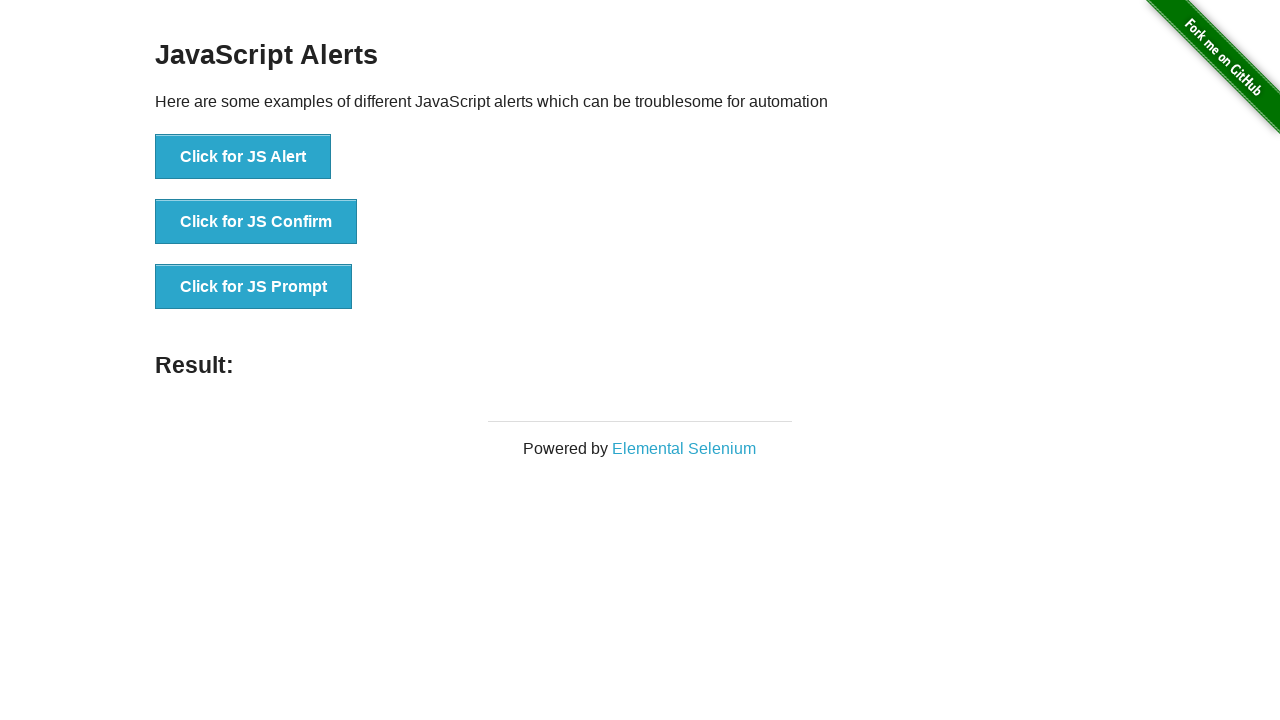

Set up dialog handler to accept alert
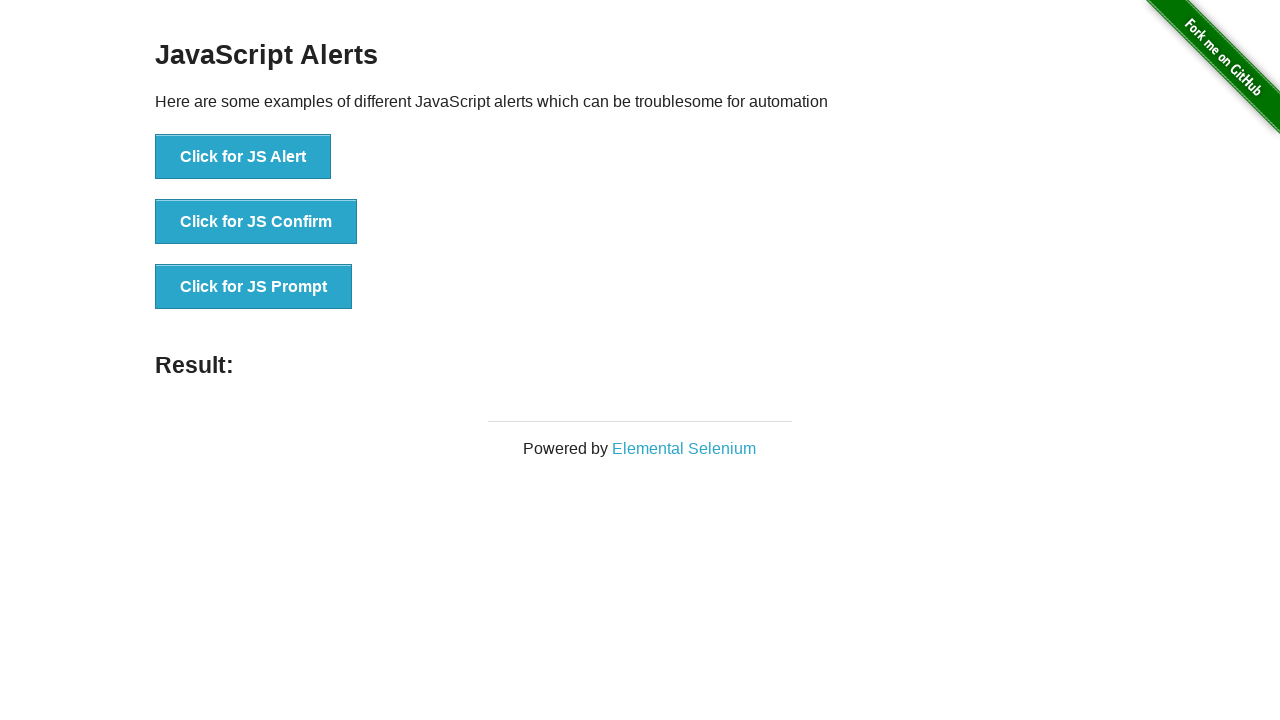

Clicked button to trigger JS alert at (243, 157) on button:text('Click for JS Alert')
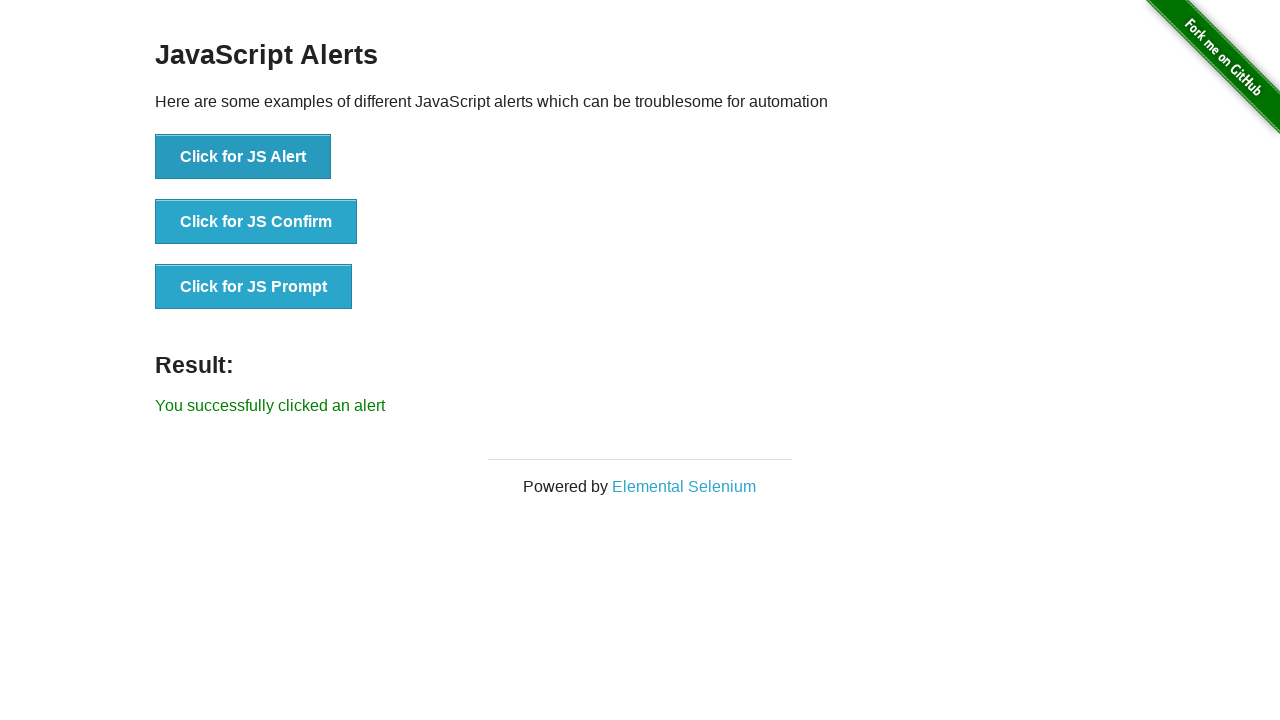

Set up dialog handler to accept prompt with 'Yes'
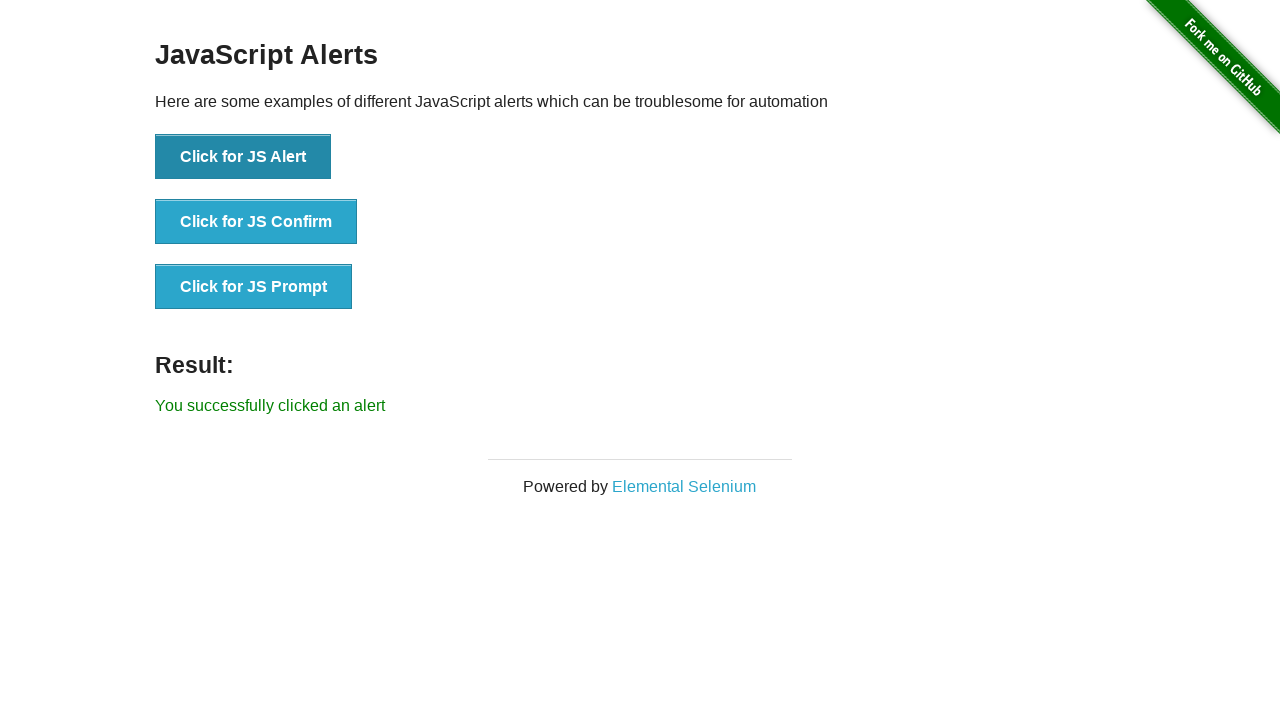

Clicked button to trigger JS prompt at (254, 287) on button:text('Click for JS Prompt')
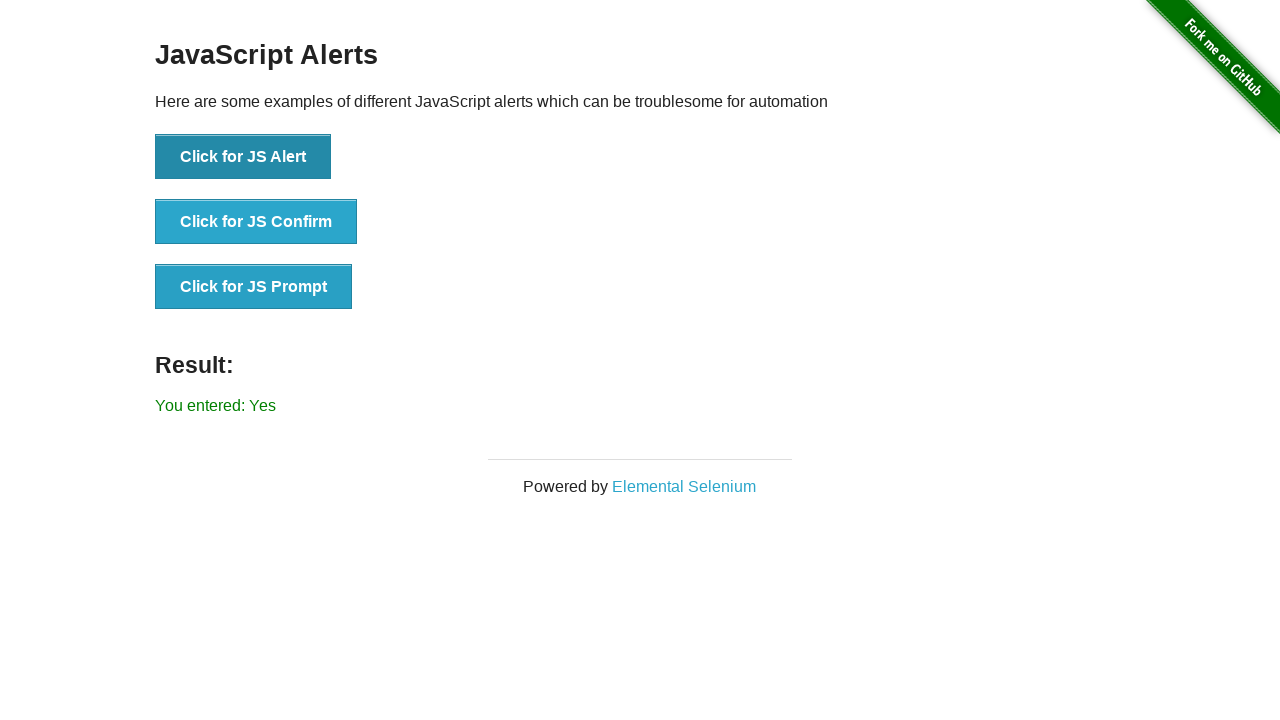

Verified prompt result text 'You entered: Yes' appeared
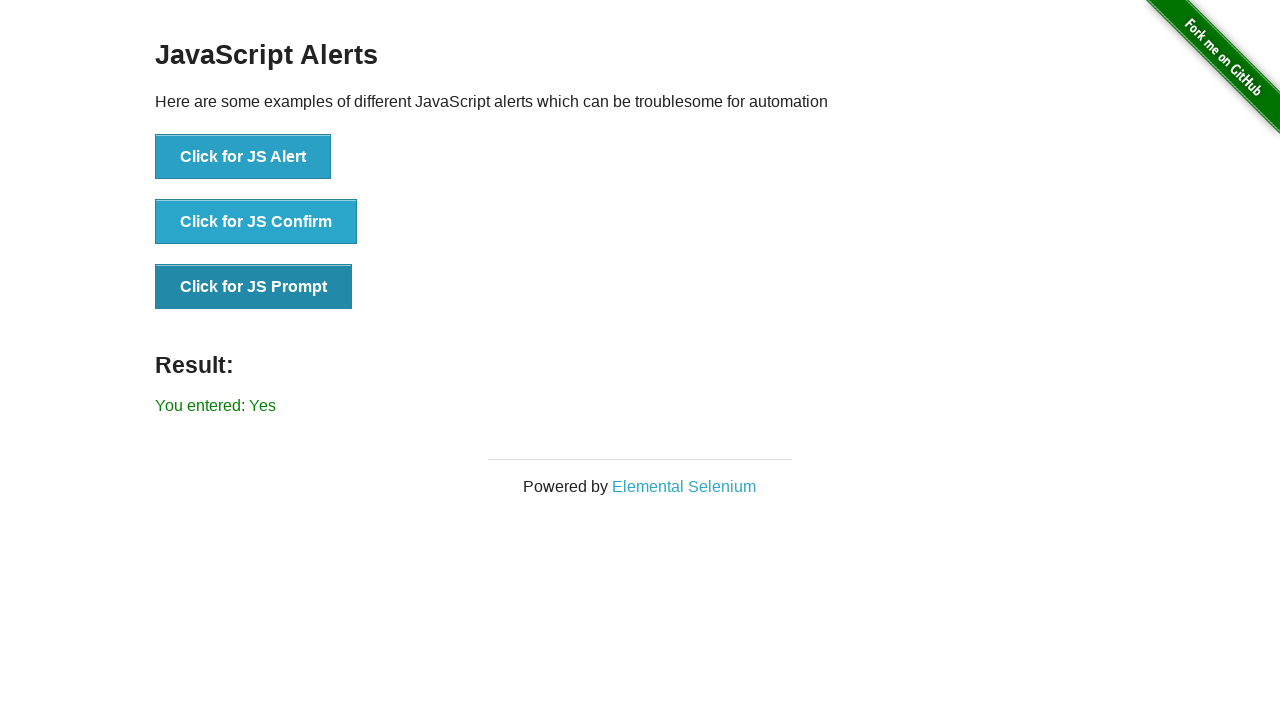

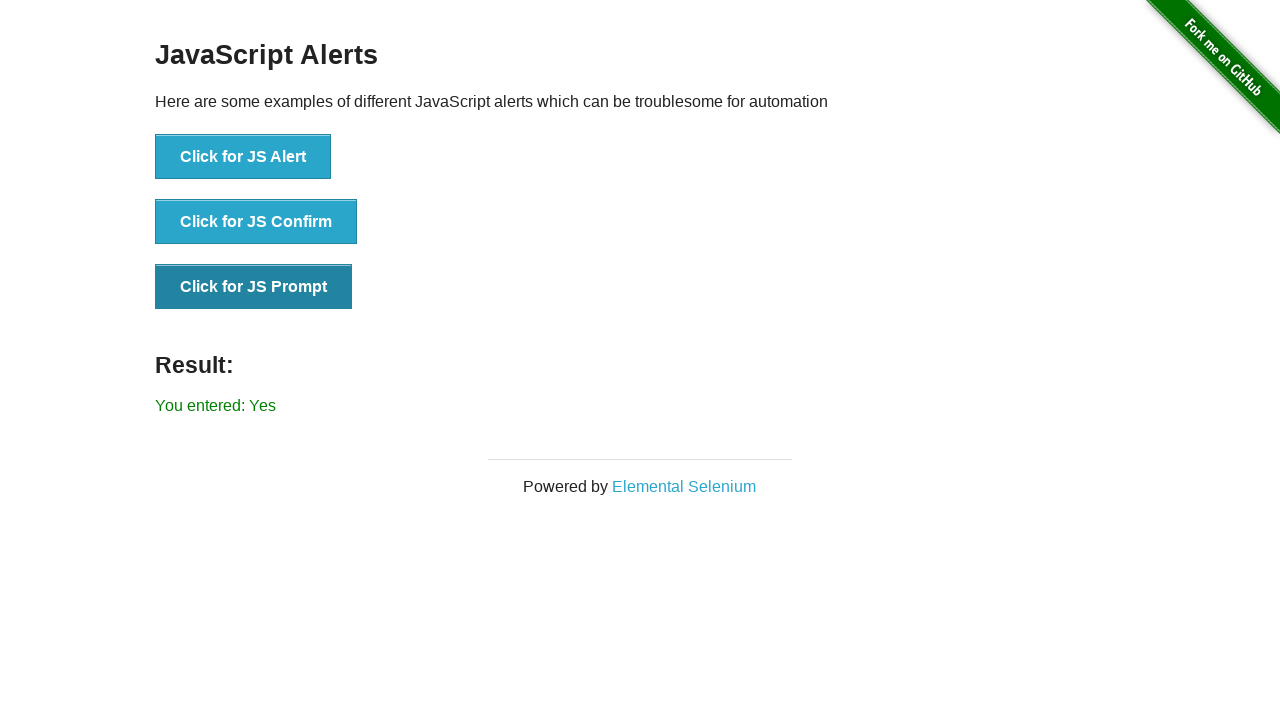